Tests JavaScript confirm dialog by clicking the JS Confirm button and accepting the alert, then verifying the result message

Starting URL: https://the-internet.herokuapp.com/javascript_alerts

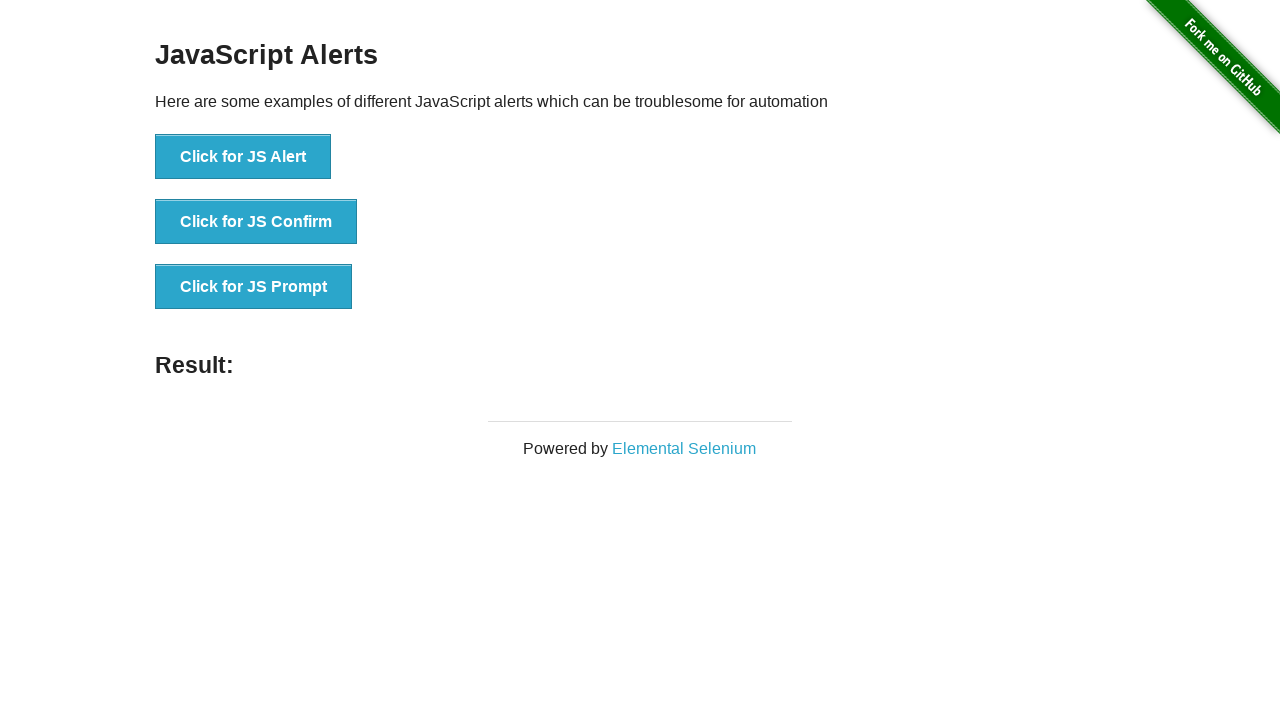

Clicked the JS Confirm button at (256, 222) on xpath=//button[@onclick='jsConfirm()']
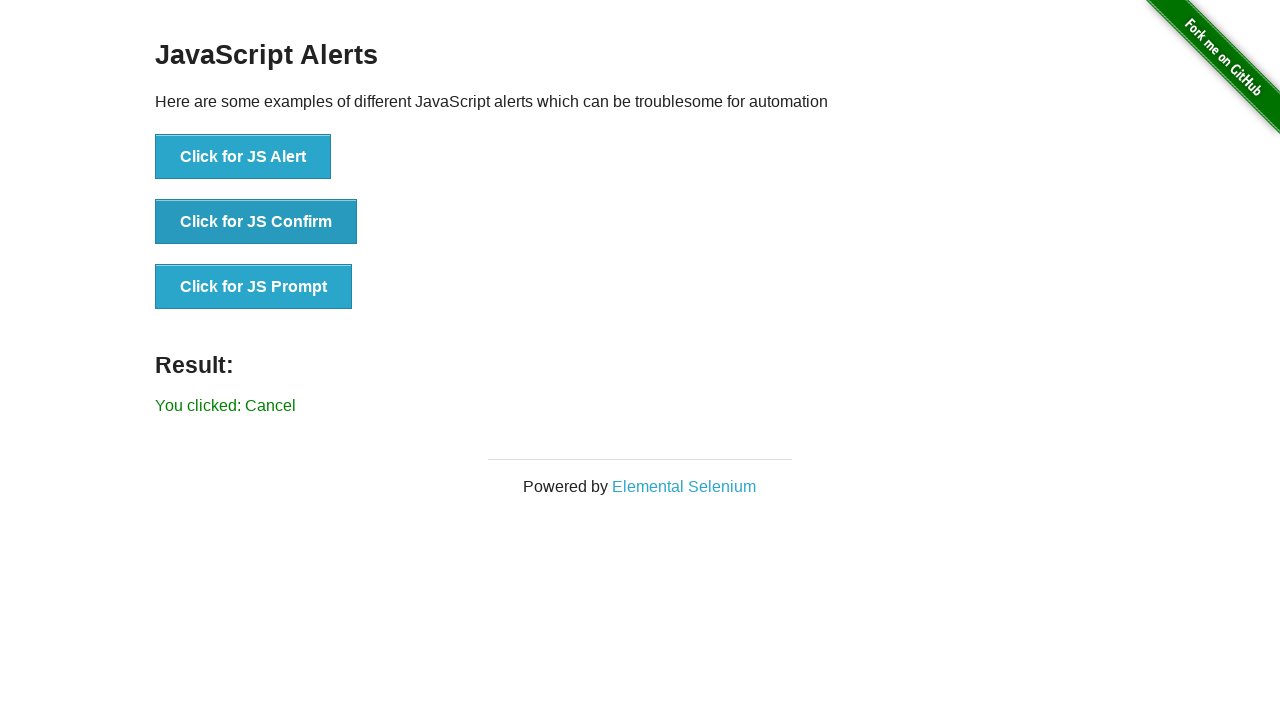

Set up dialog handler to accept the confirm dialog
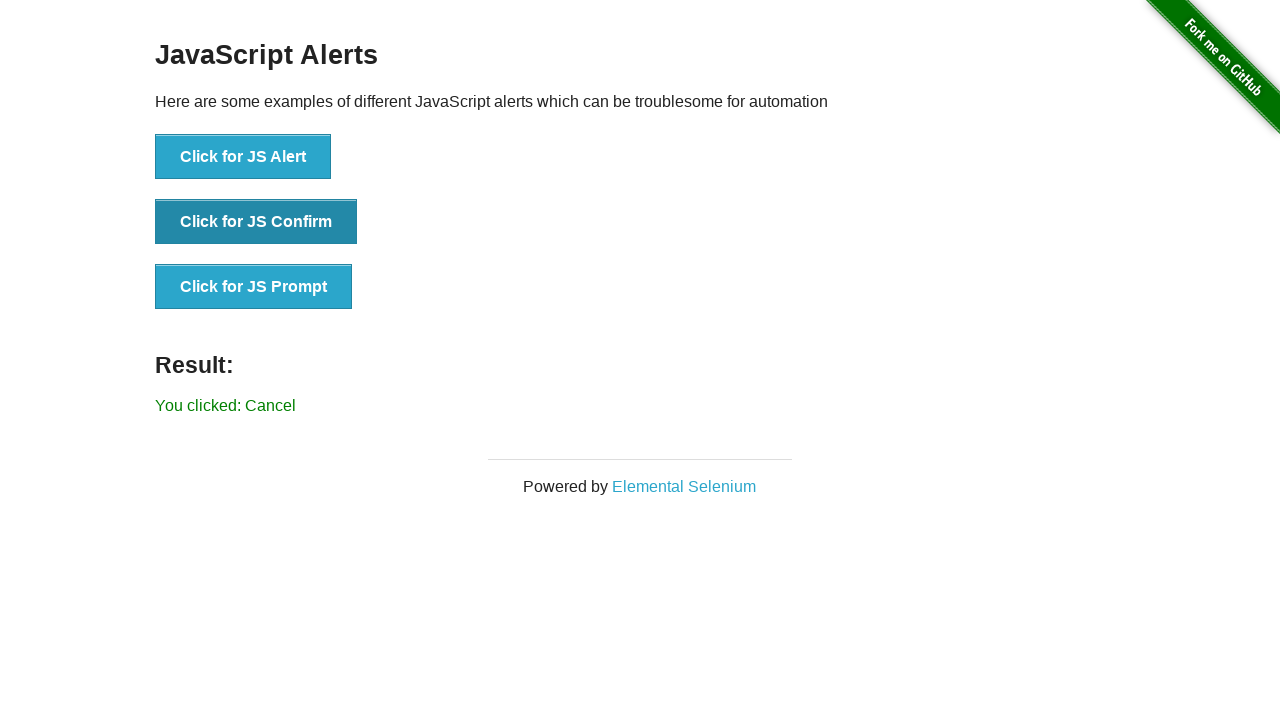

Result message element loaded after accepting the alert
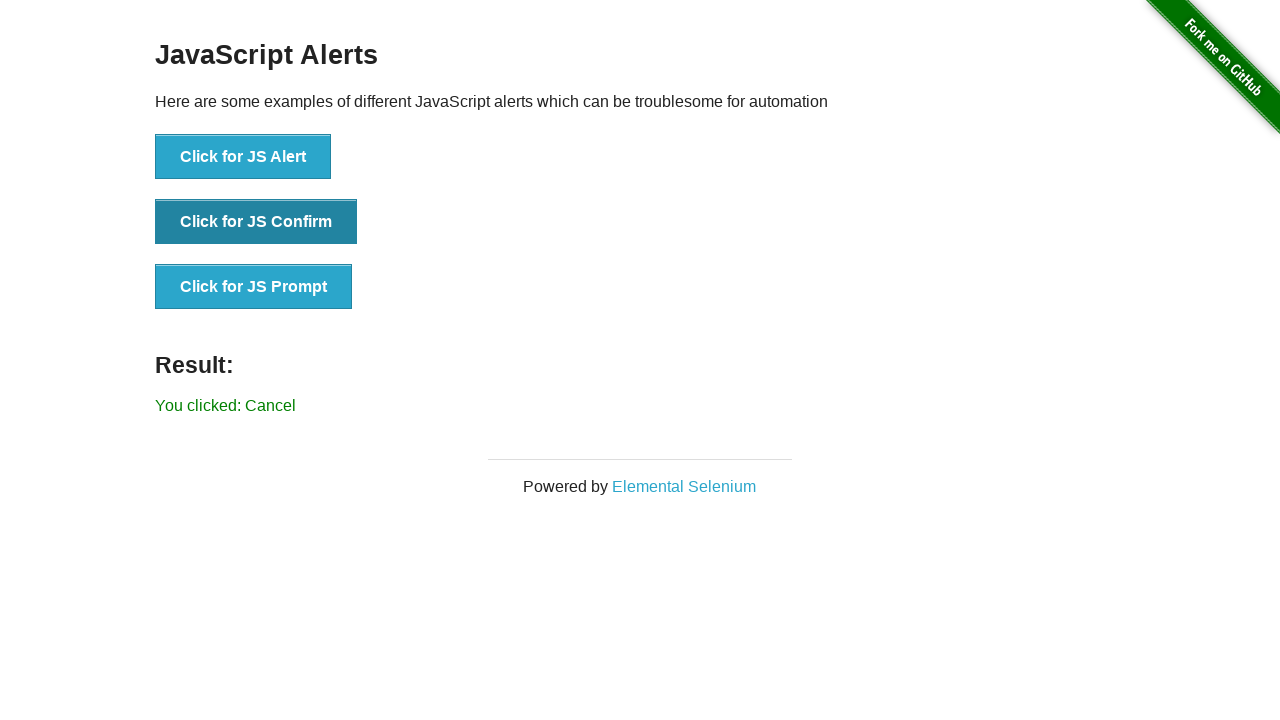

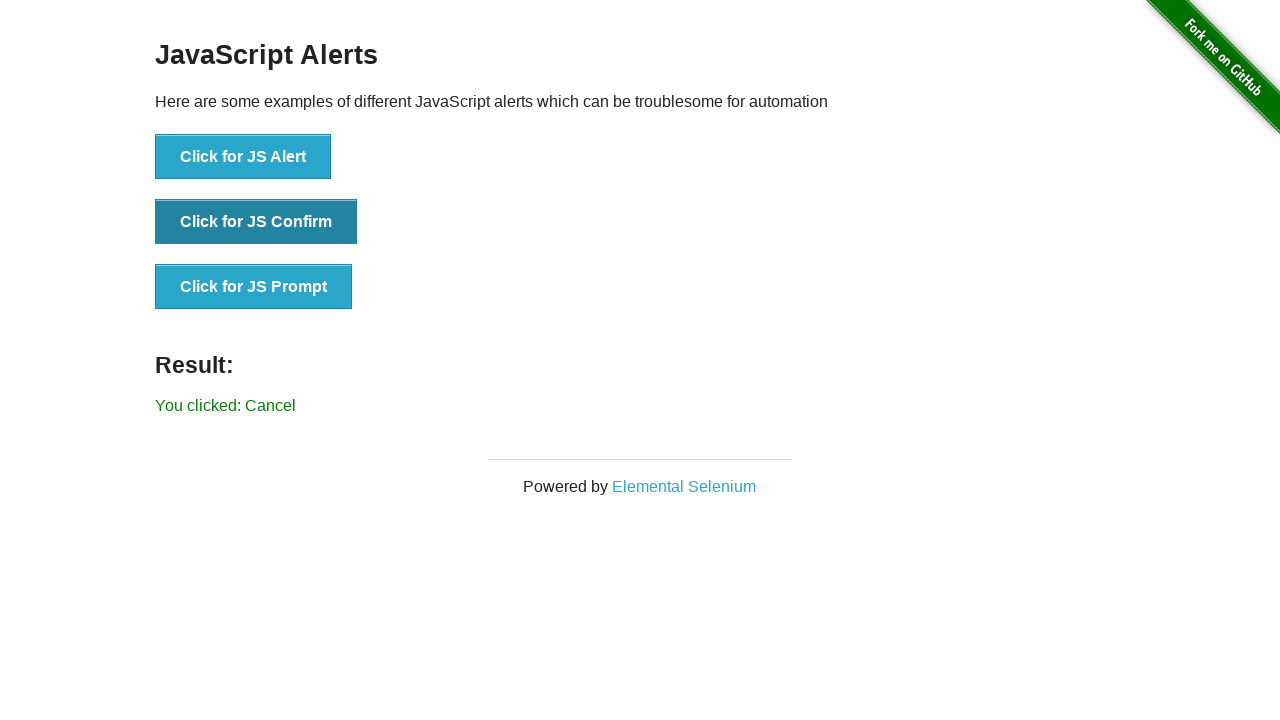